Checks and unchecks a todo item checkbox, verifying the crossed out state toggles correctly

Starting URL: https://crossbrowsertesting.github.io/todo-app.html

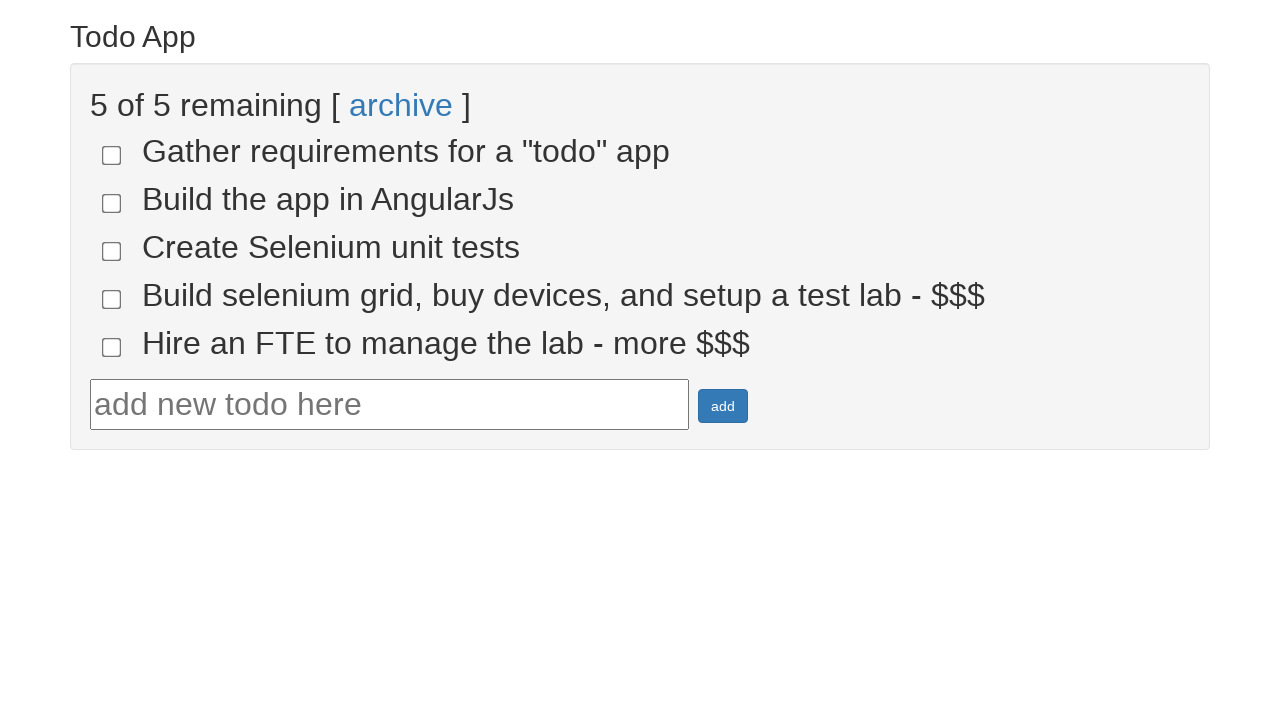

Clicked checkbox for first todo item to check it at (112, 155) on [name='todo-1']
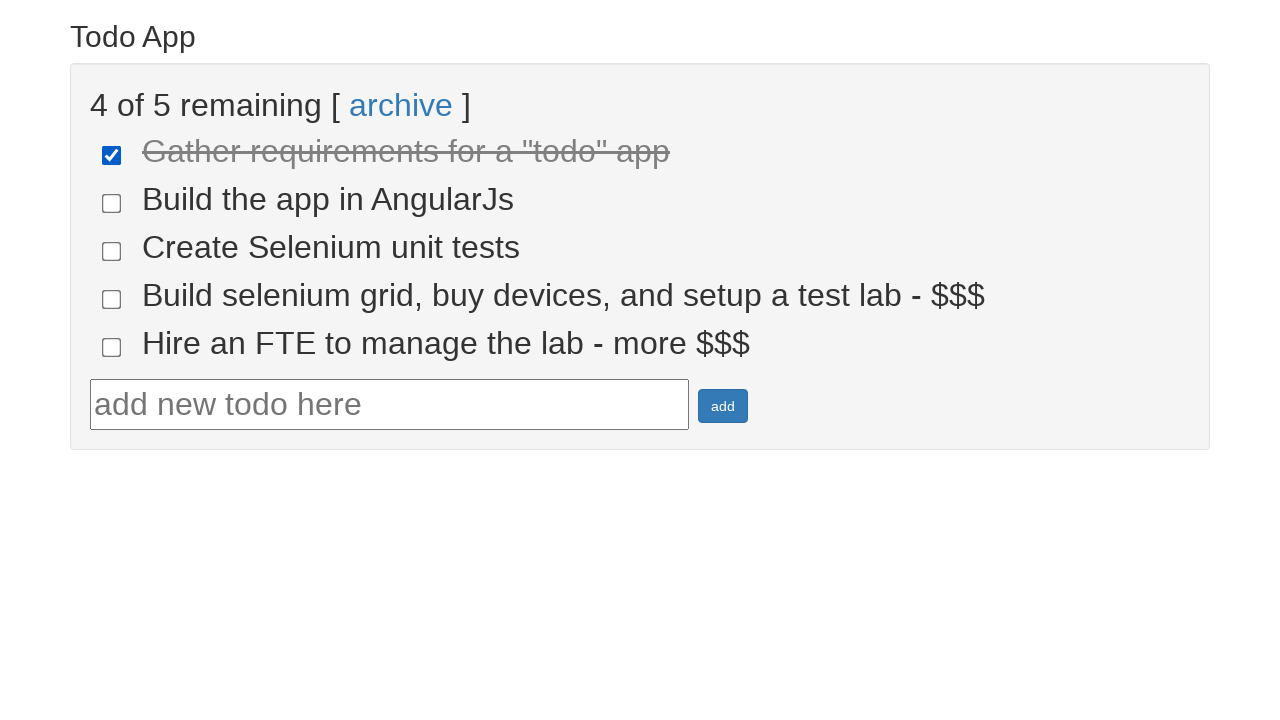

Located the first todo item's span element
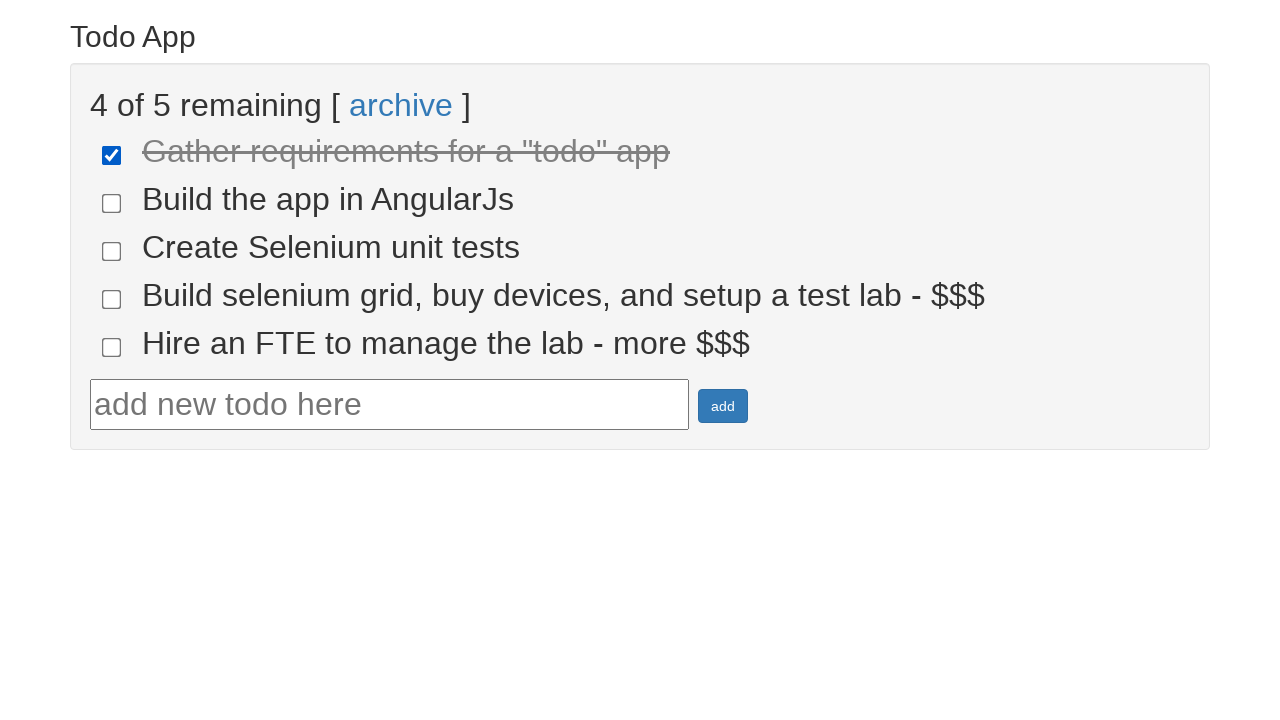

Verified that first todo item is crossed out (done-true class)
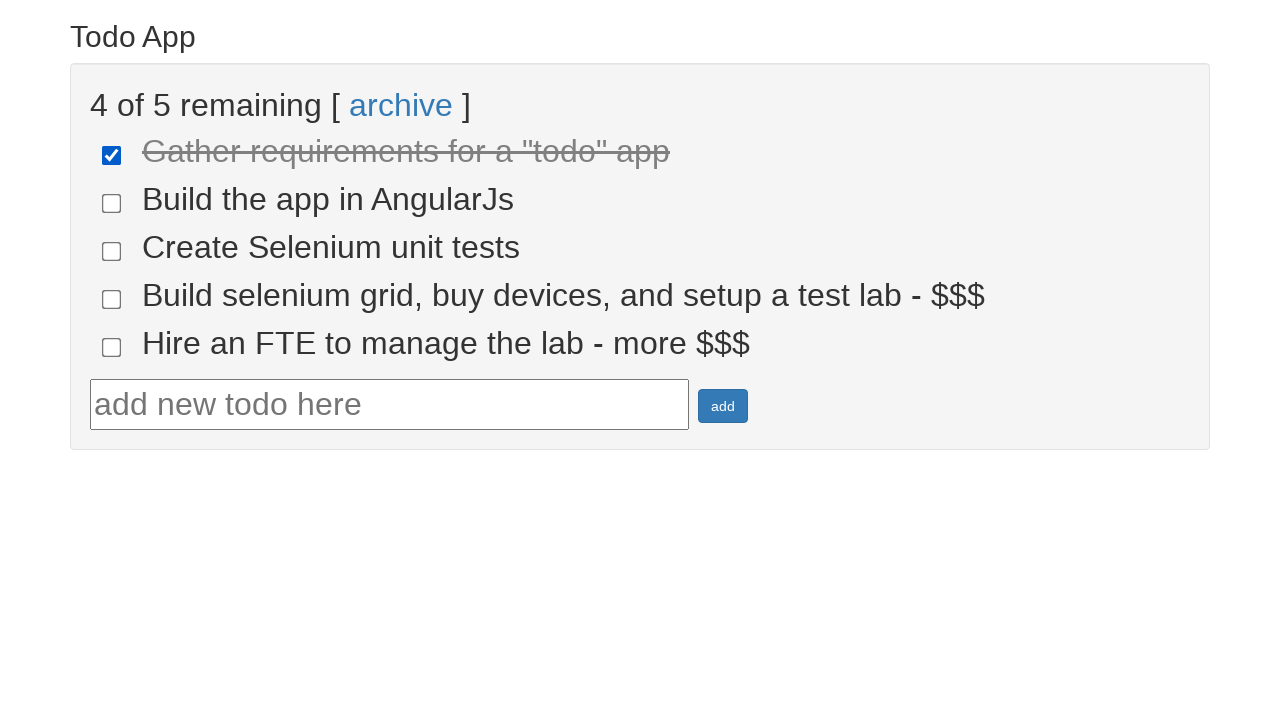

Clicked checkbox for first todo item to uncheck it at (112, 155) on [name='todo-1']
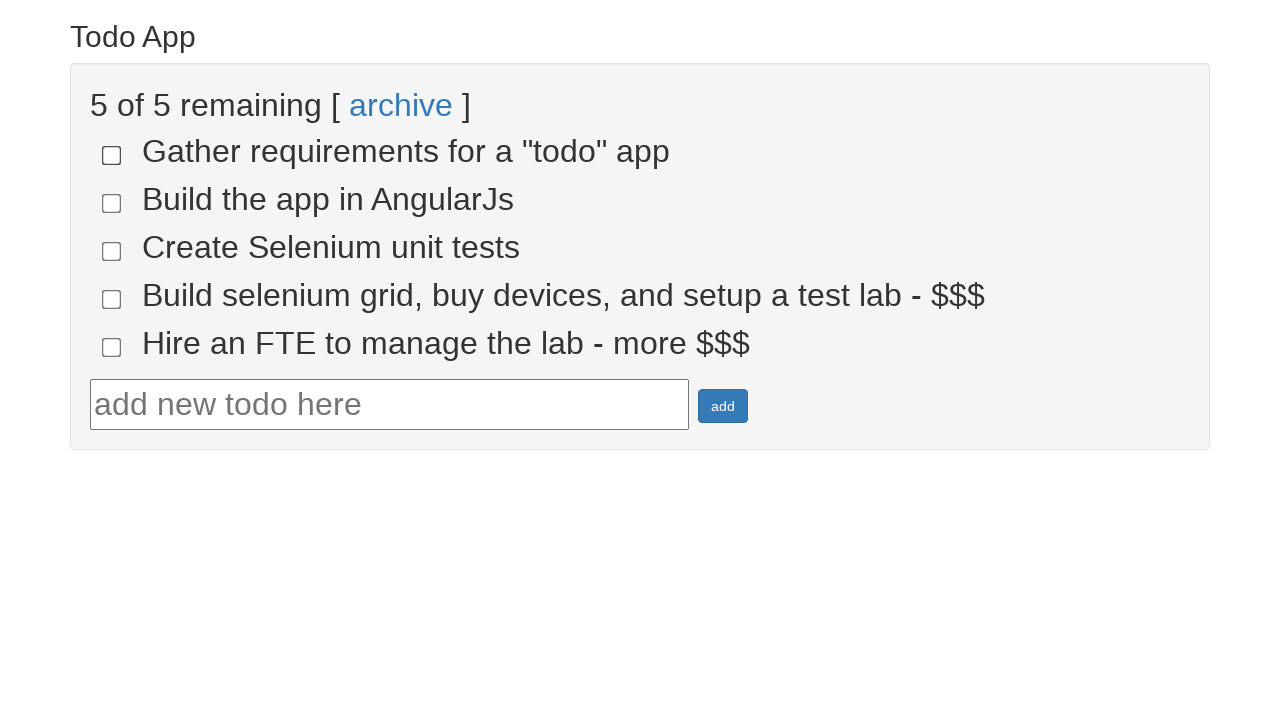

Verified that first todo item is no longer crossed out (done-false class)
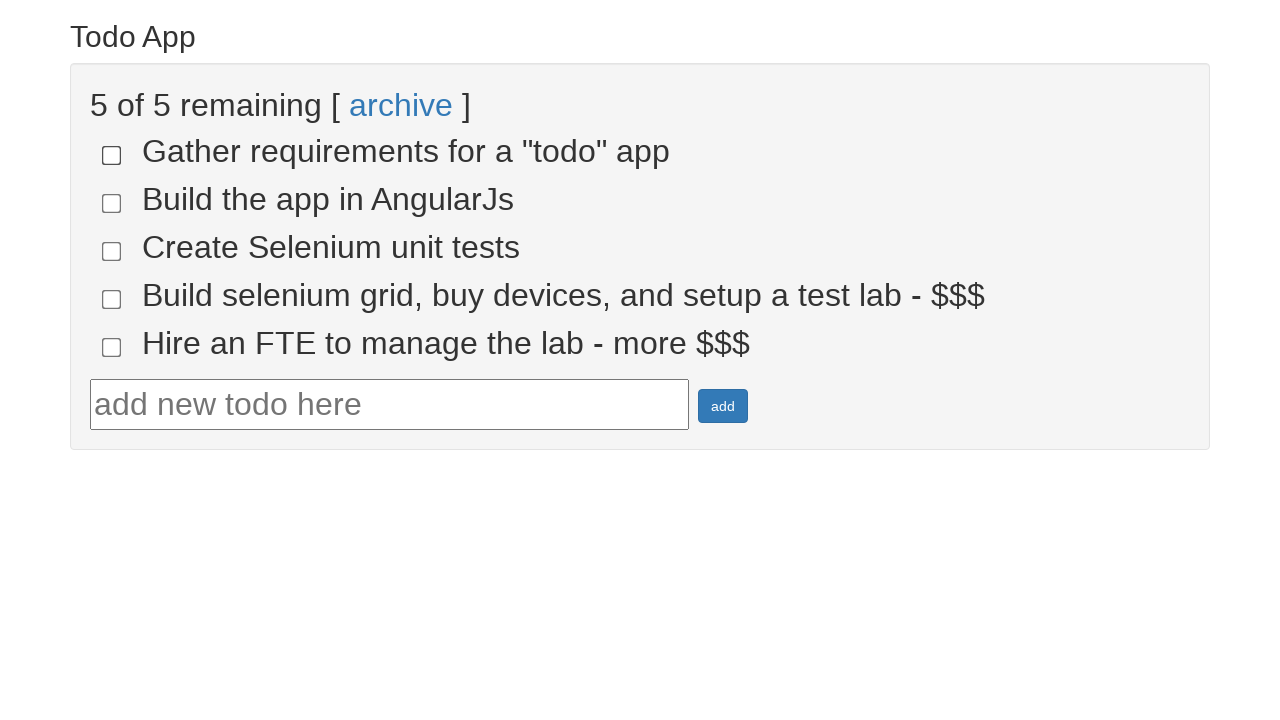

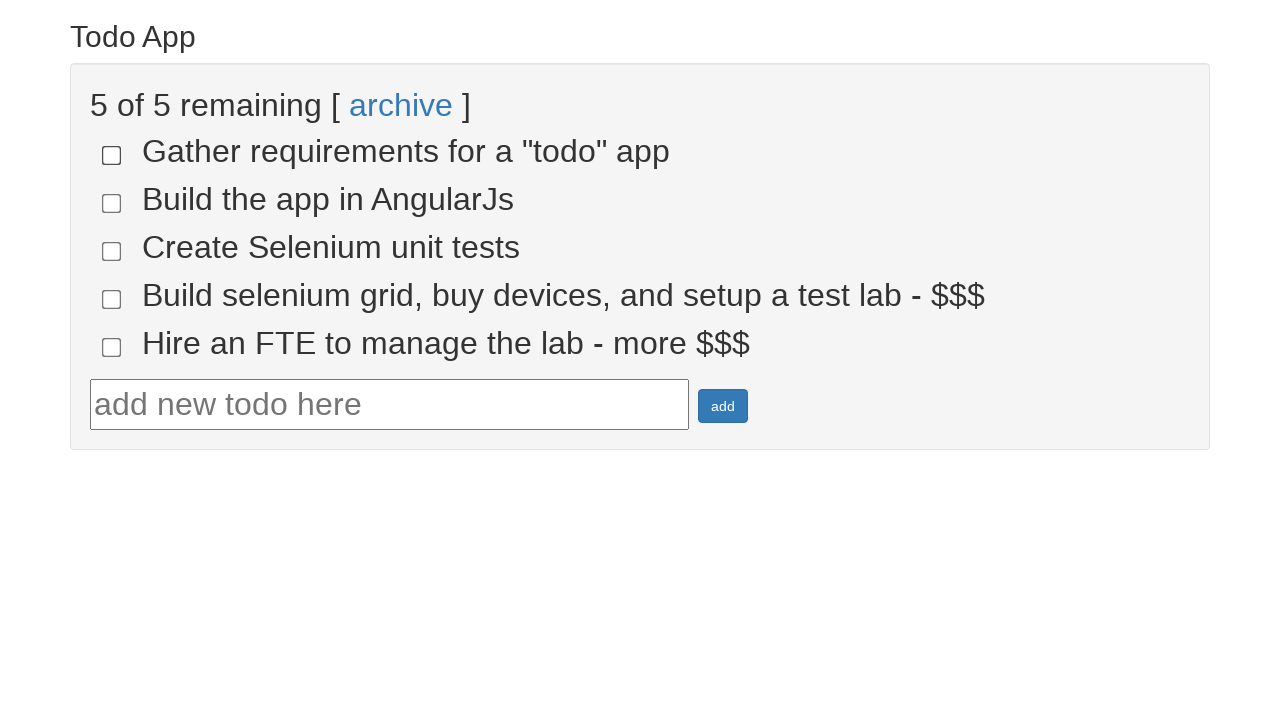